Tests checkbox selection functionality by randomly selecting day checkboxes until "Friday" is selected 3 times, toggling checkboxes on and off

Starting URL: http://samples.gwtproject.org/samples/Showcase/Showcase.html#!CwCheckBox

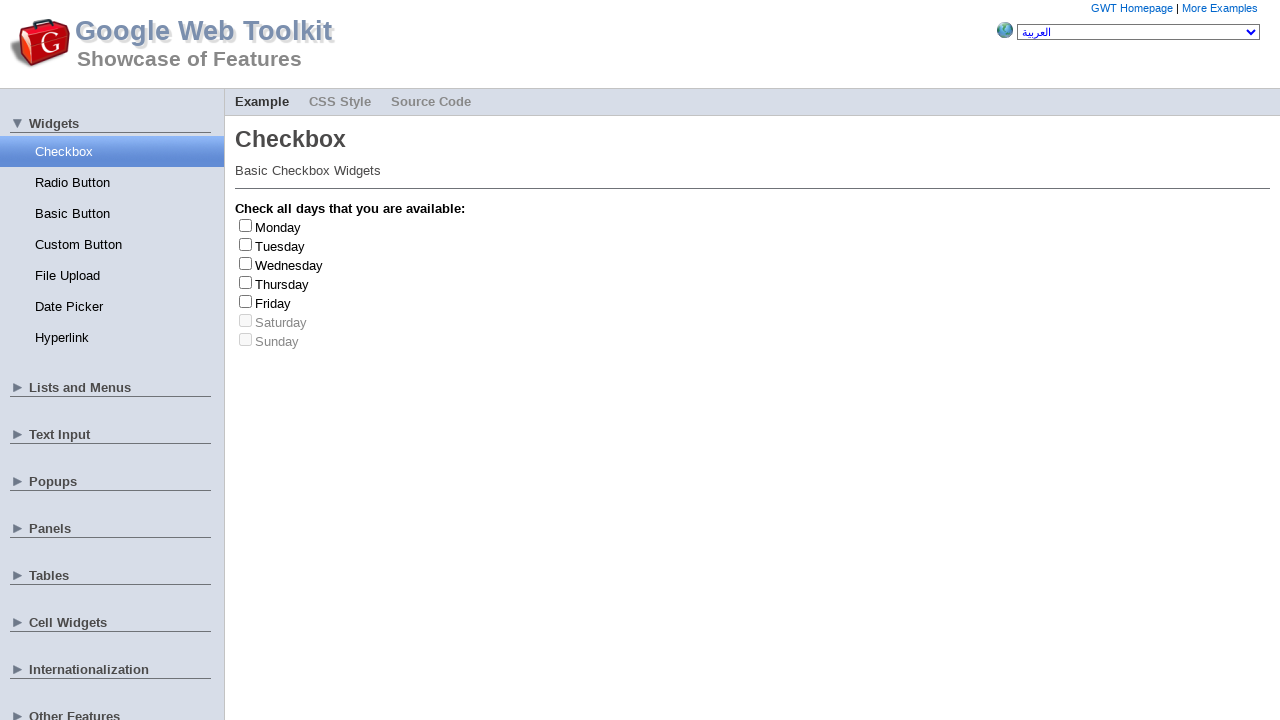

Waited for checkboxes to load on the page
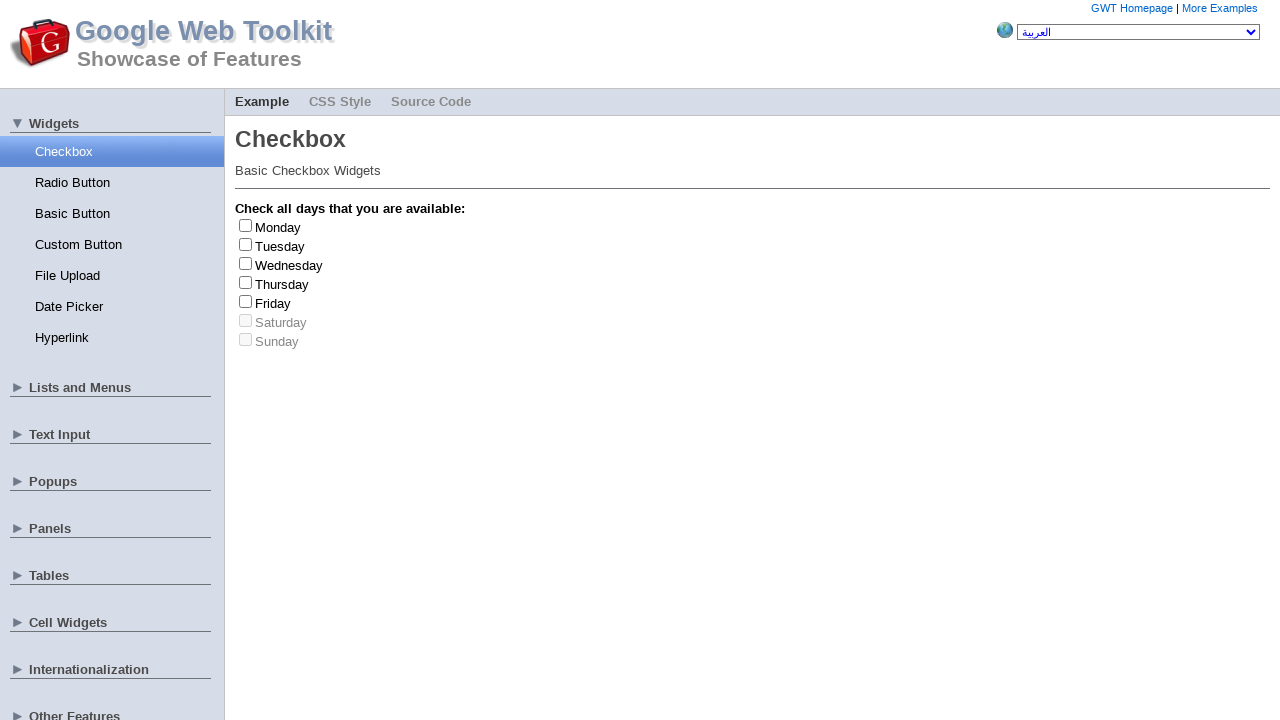

Retrieved all checkbox elements from the page
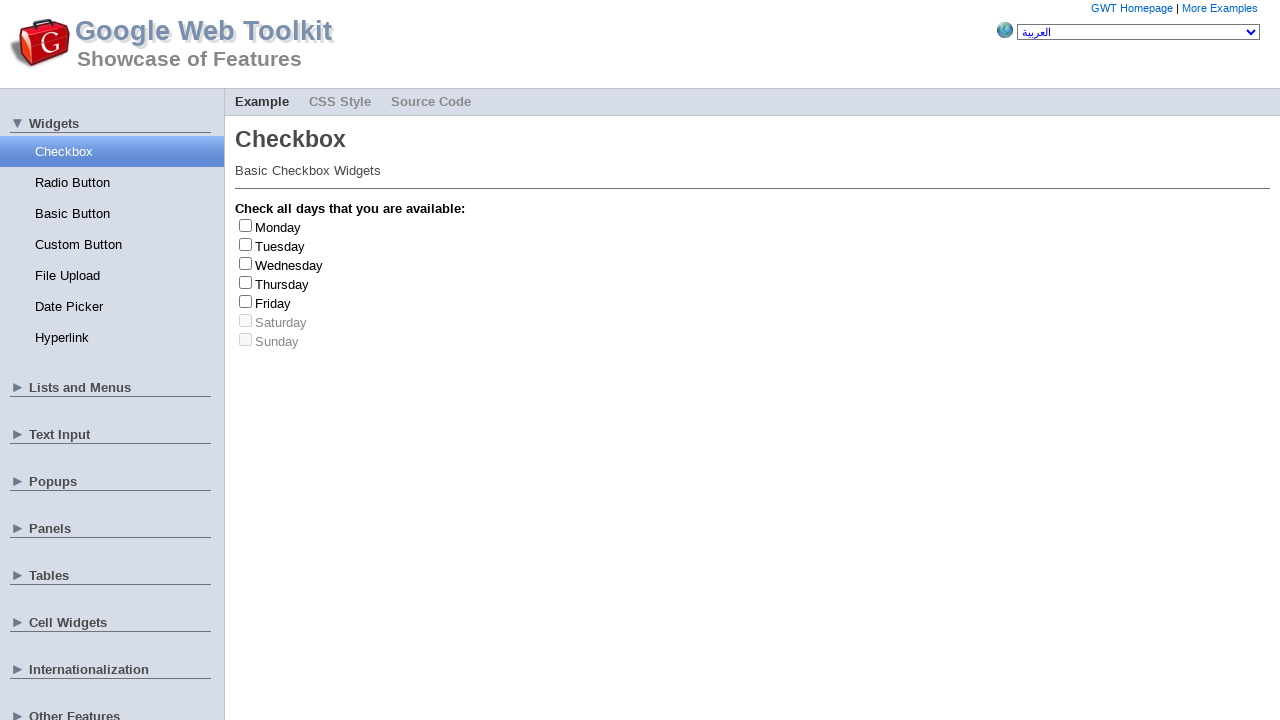

Retrieved all day label elements from the page
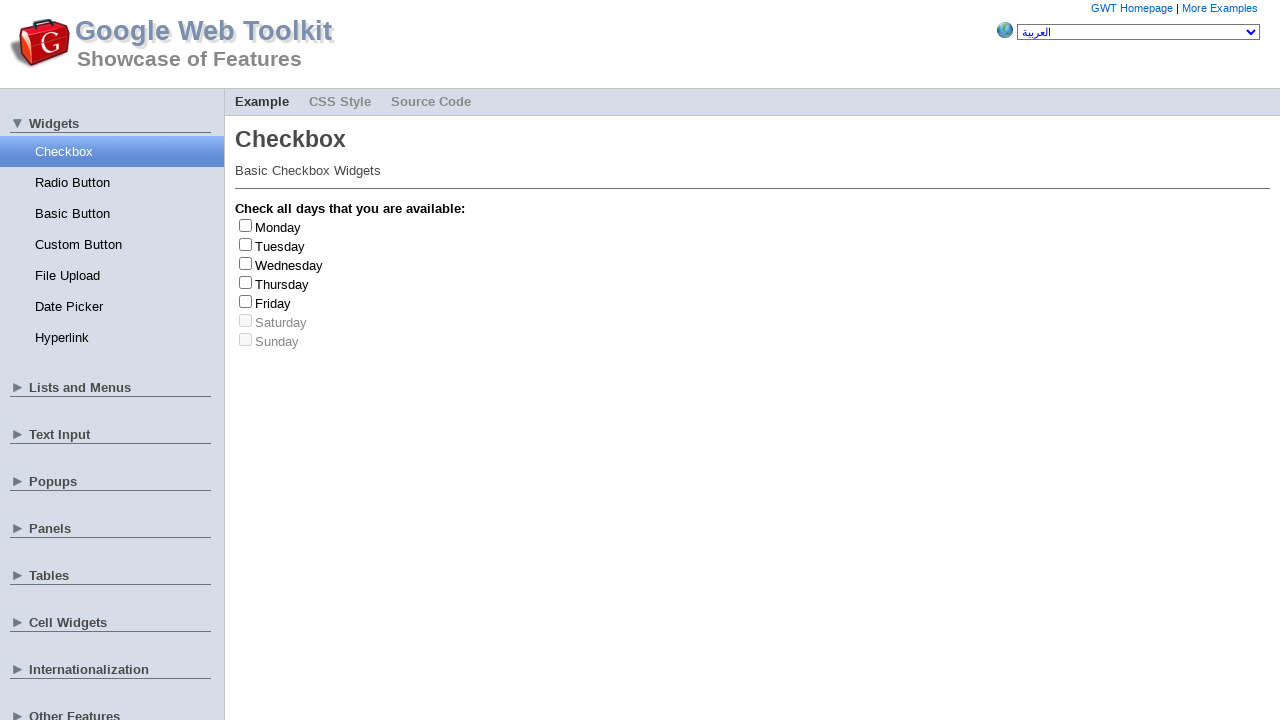

Clicked on day label at index 4 to toggle checkbox
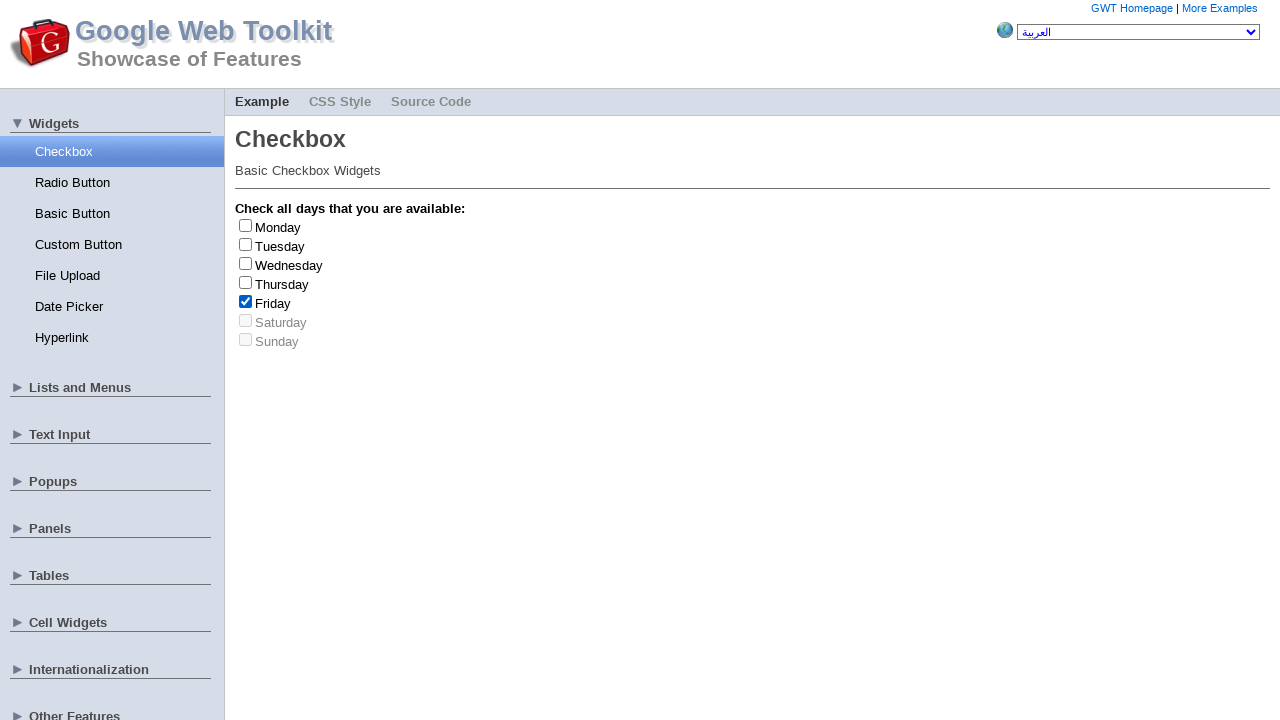

Retrieved day label text: Friday
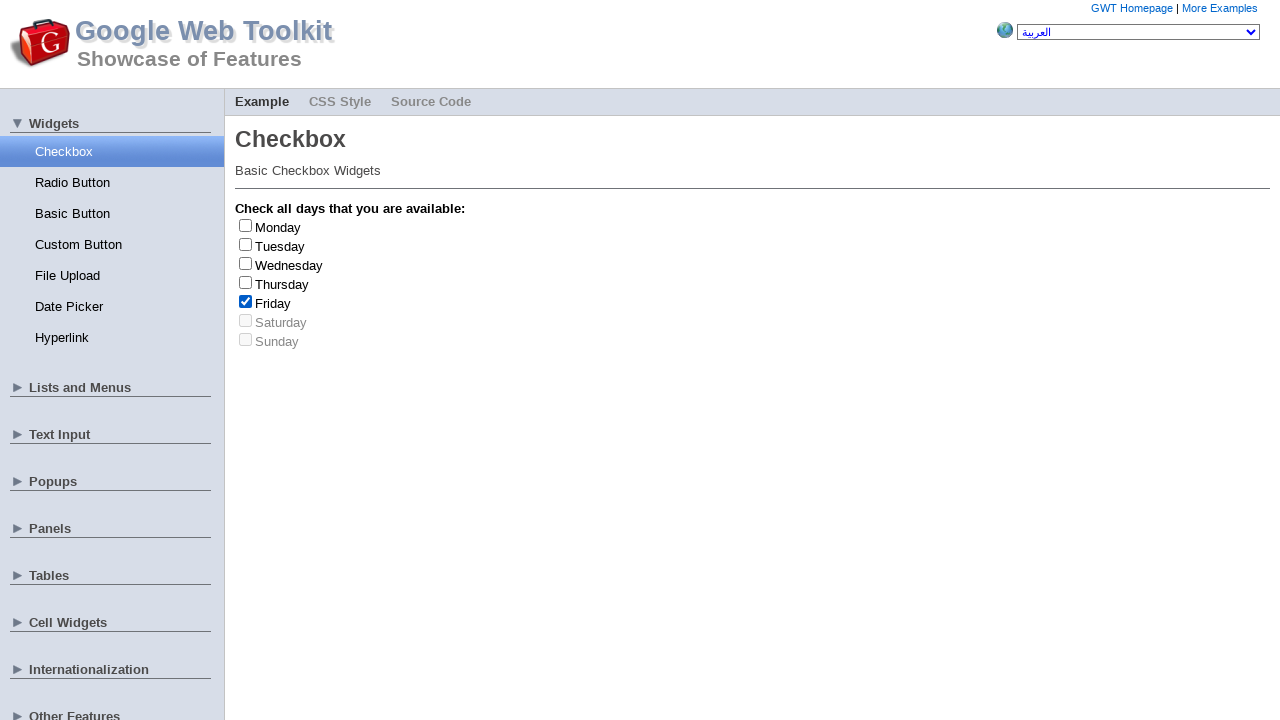

Friday was selected (count: 1/3)
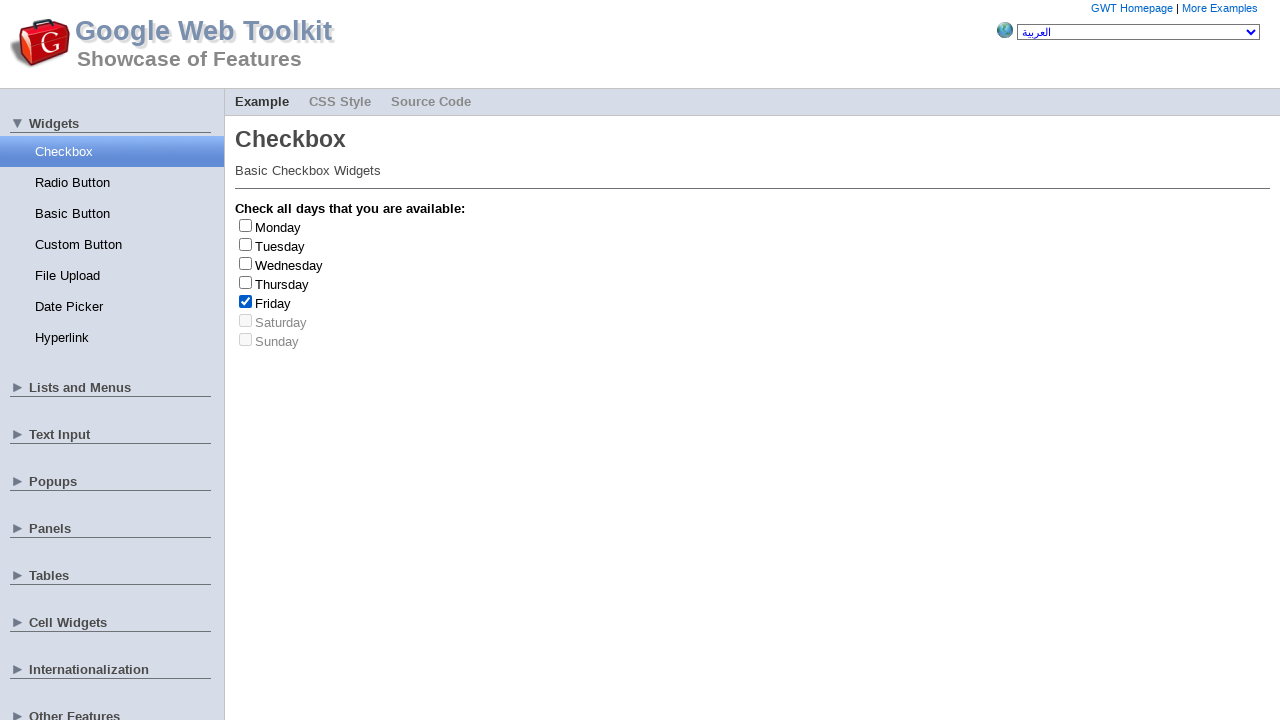

Clicked on day label at index 4 again to toggle checkbox off
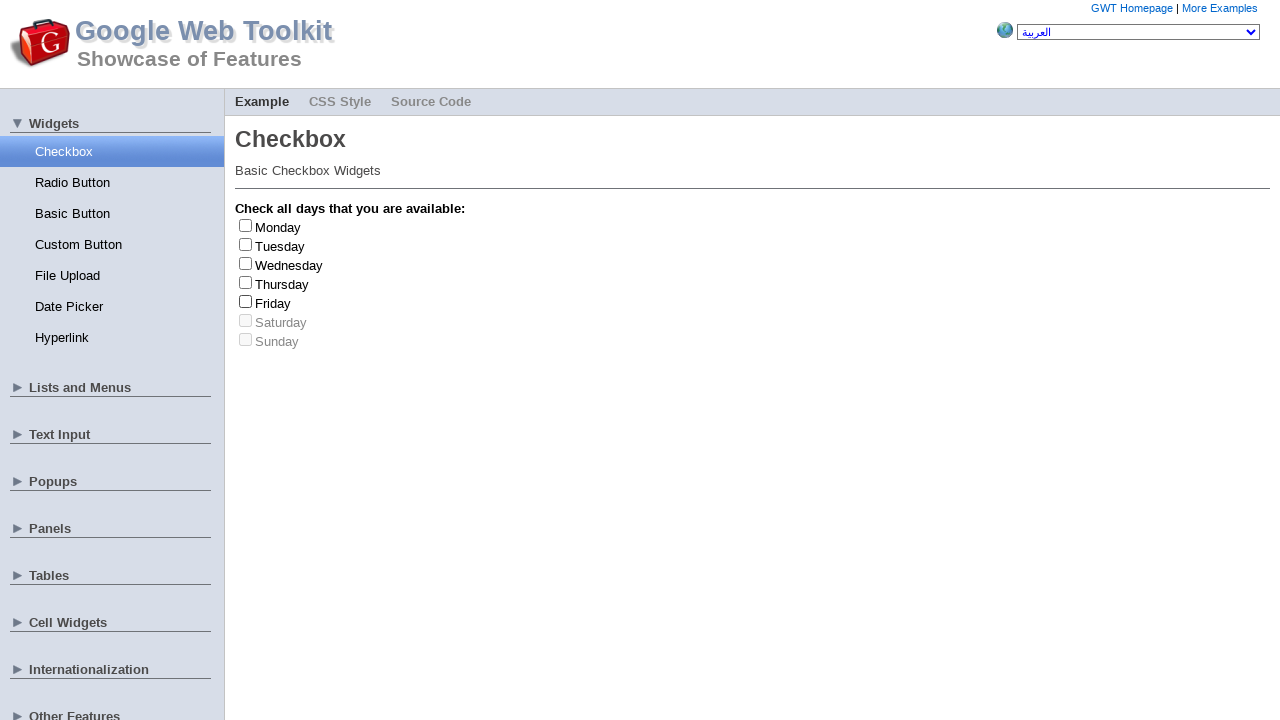

Clicked on day label at index 1 to toggle checkbox
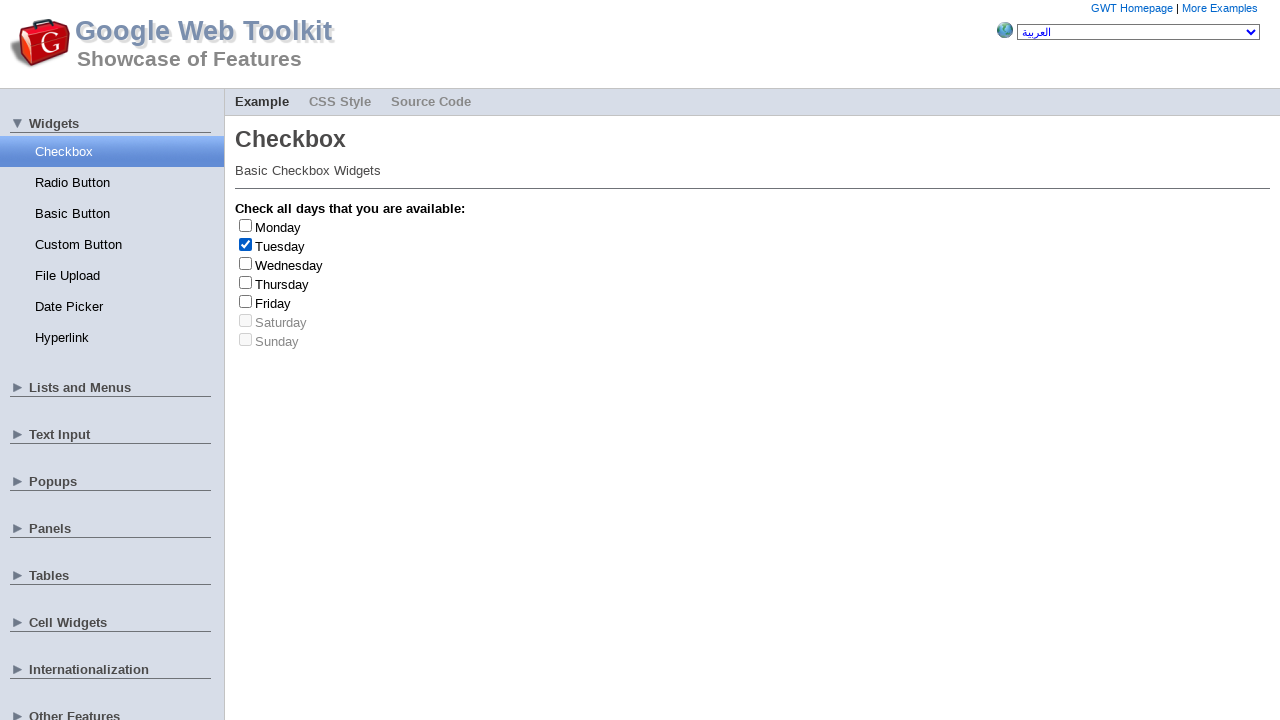

Retrieved day label text: Tuesday
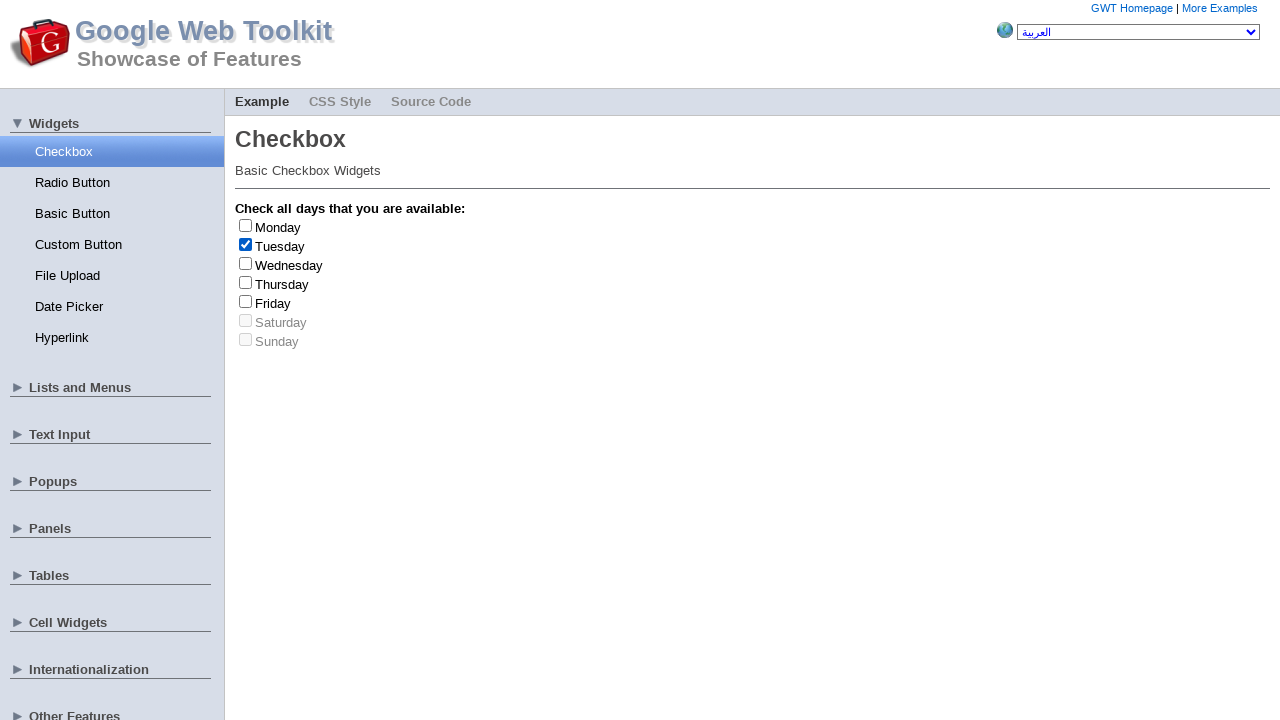

Clicked on day label at index 1 again to toggle checkbox off
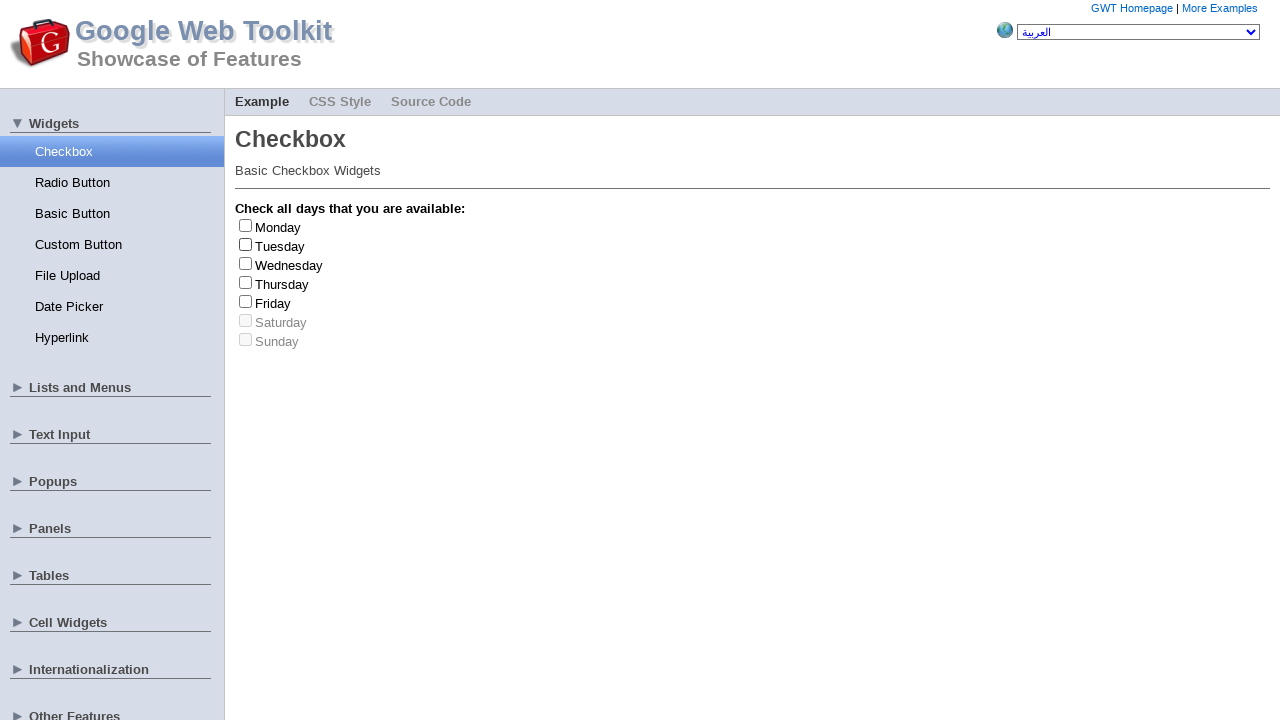

Clicked on day label at index 2 to toggle checkbox
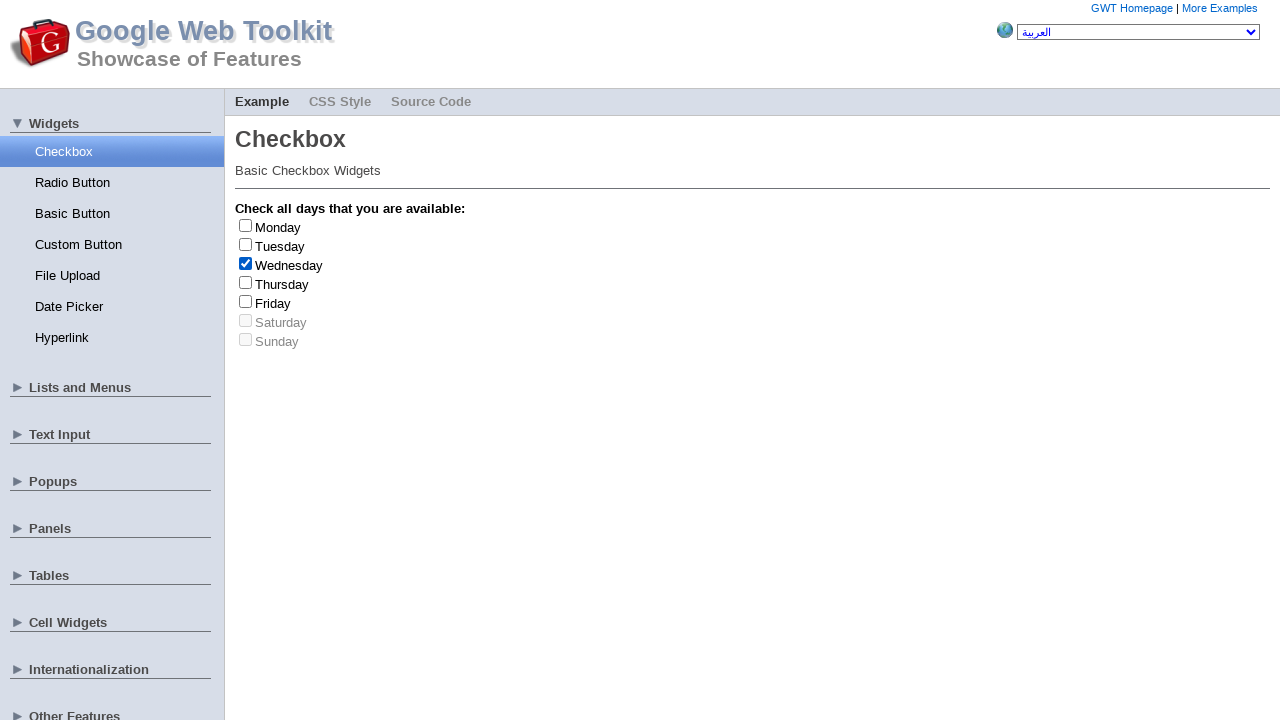

Retrieved day label text: Wednesday
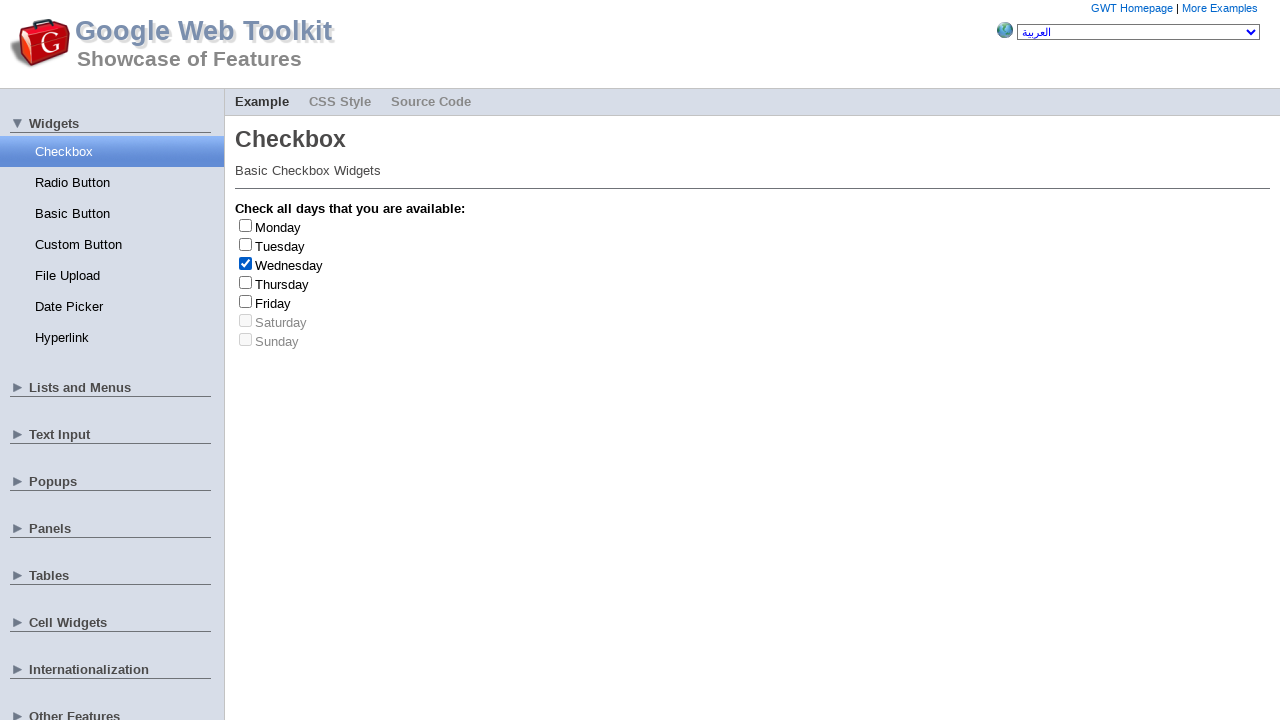

Clicked on day label at index 2 again to toggle checkbox off
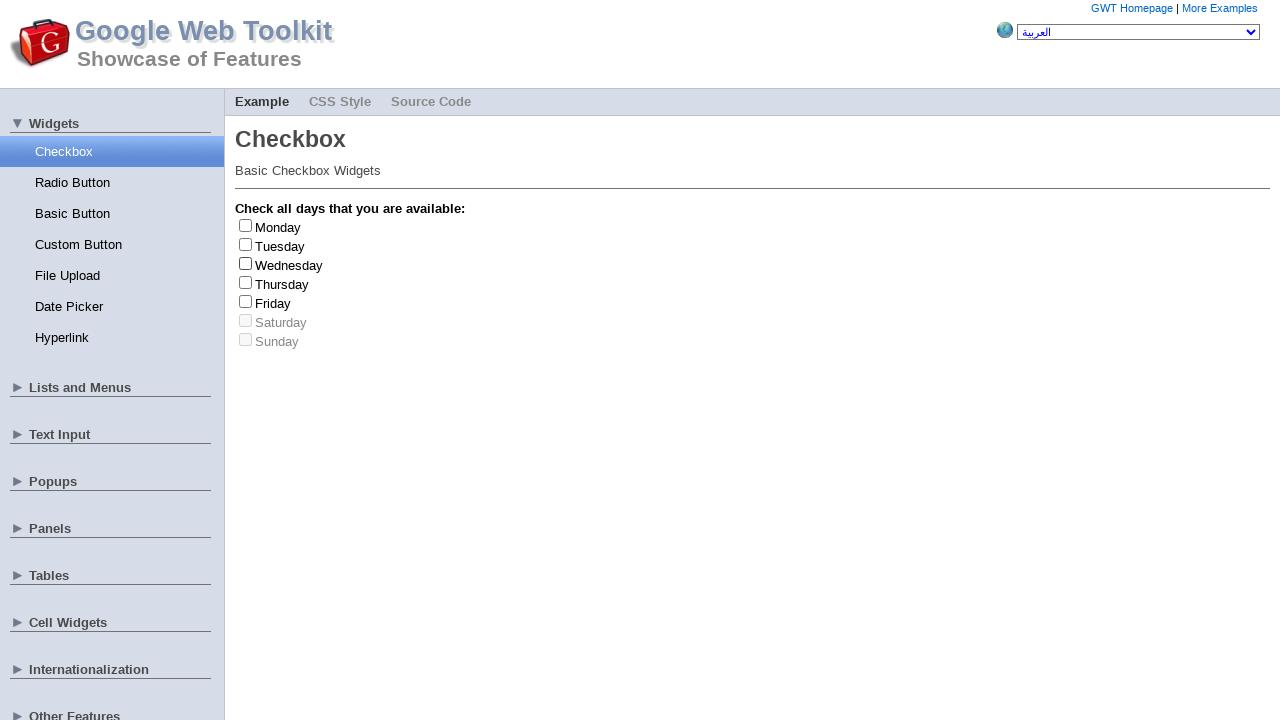

Clicked on day label at index 2 to toggle checkbox
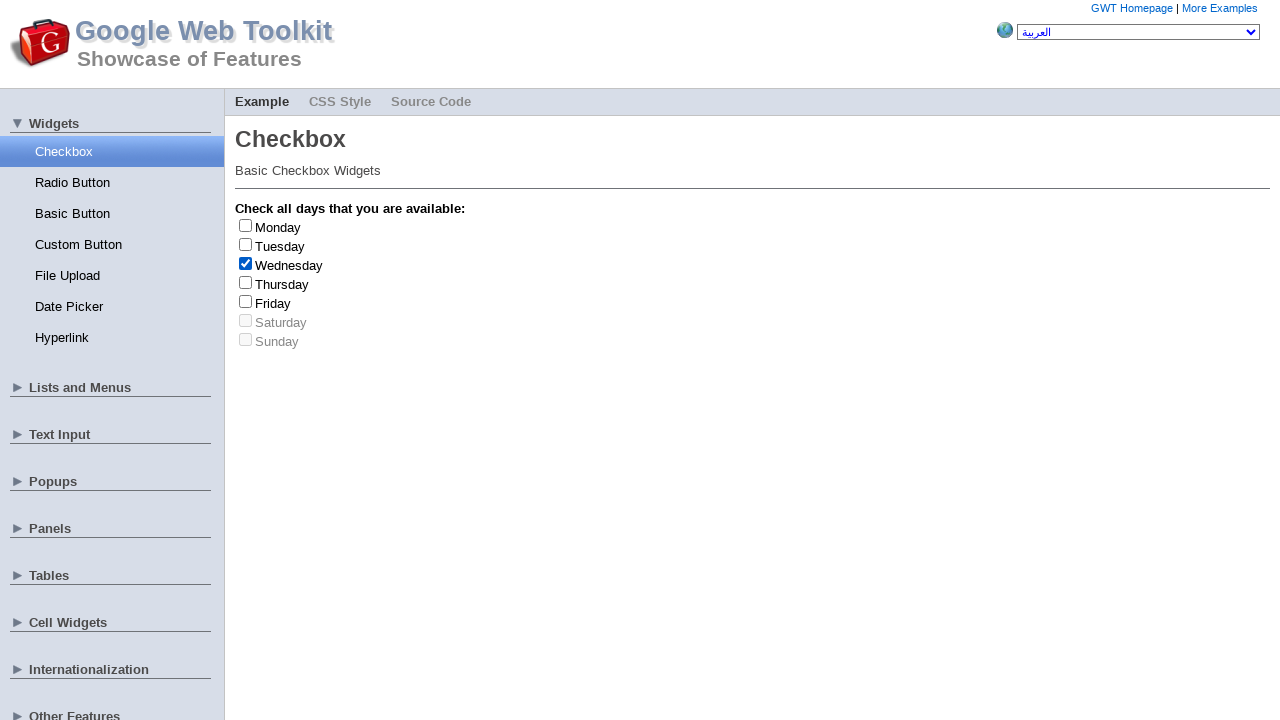

Retrieved day label text: Wednesday
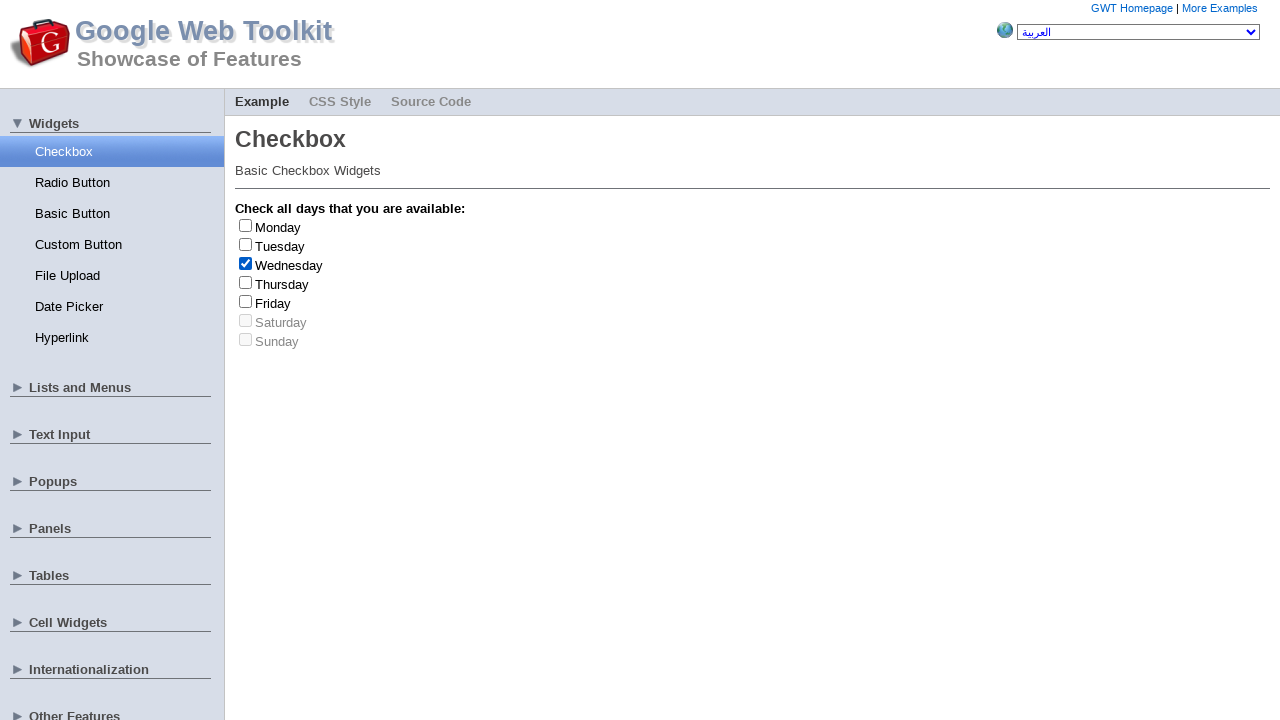

Clicked on day label at index 2 again to toggle checkbox off
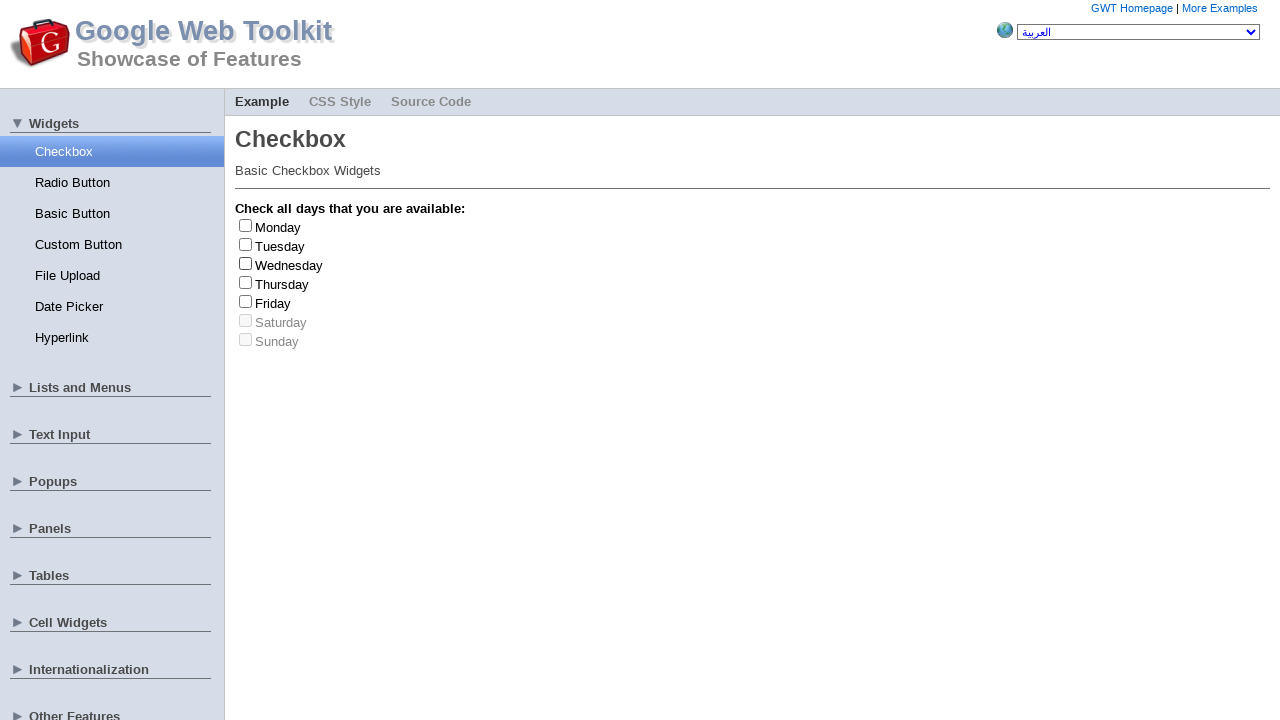

Clicked on day label at index 1 to toggle checkbox
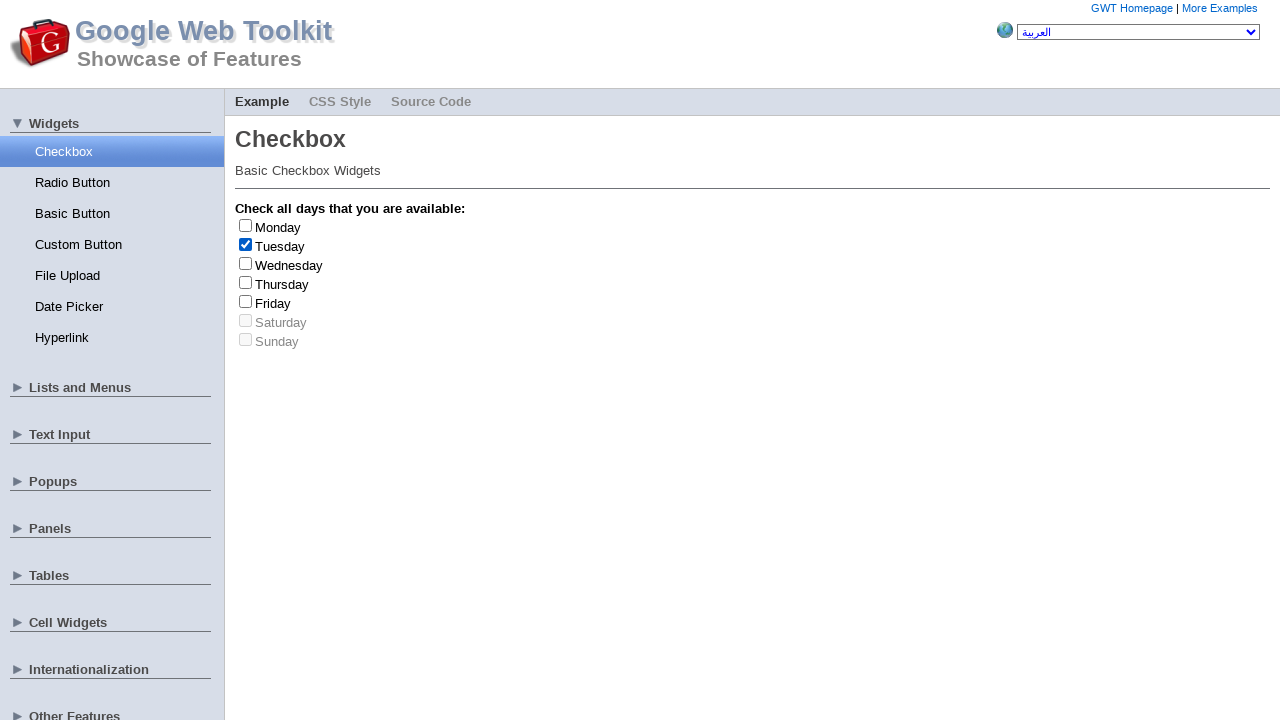

Retrieved day label text: Tuesday
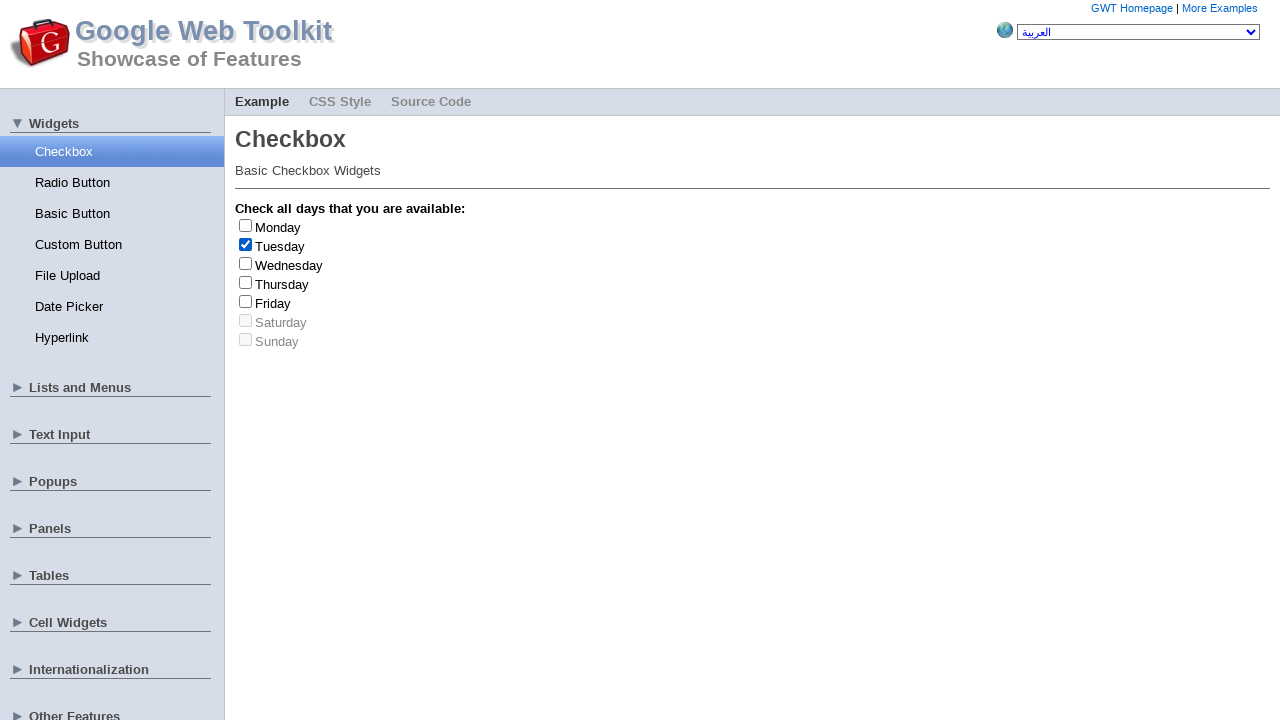

Clicked on day label at index 1 again to toggle checkbox off
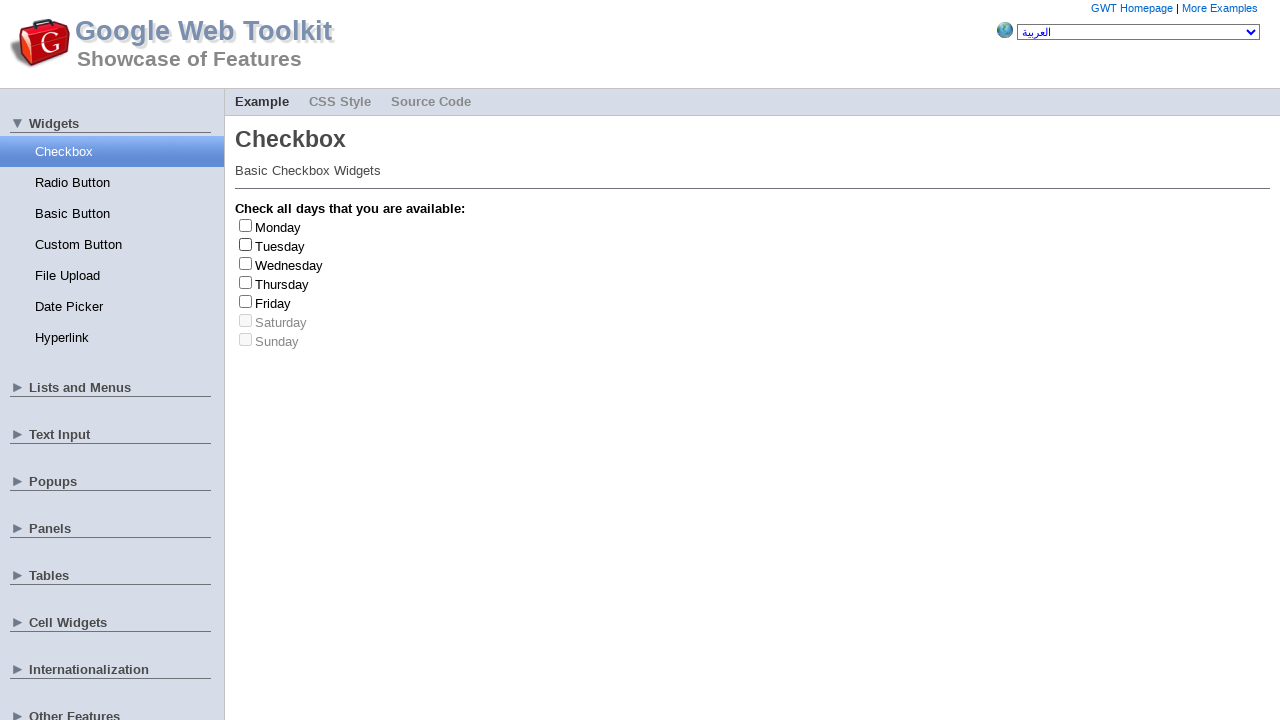

Clicked on day label at index 0 to toggle checkbox
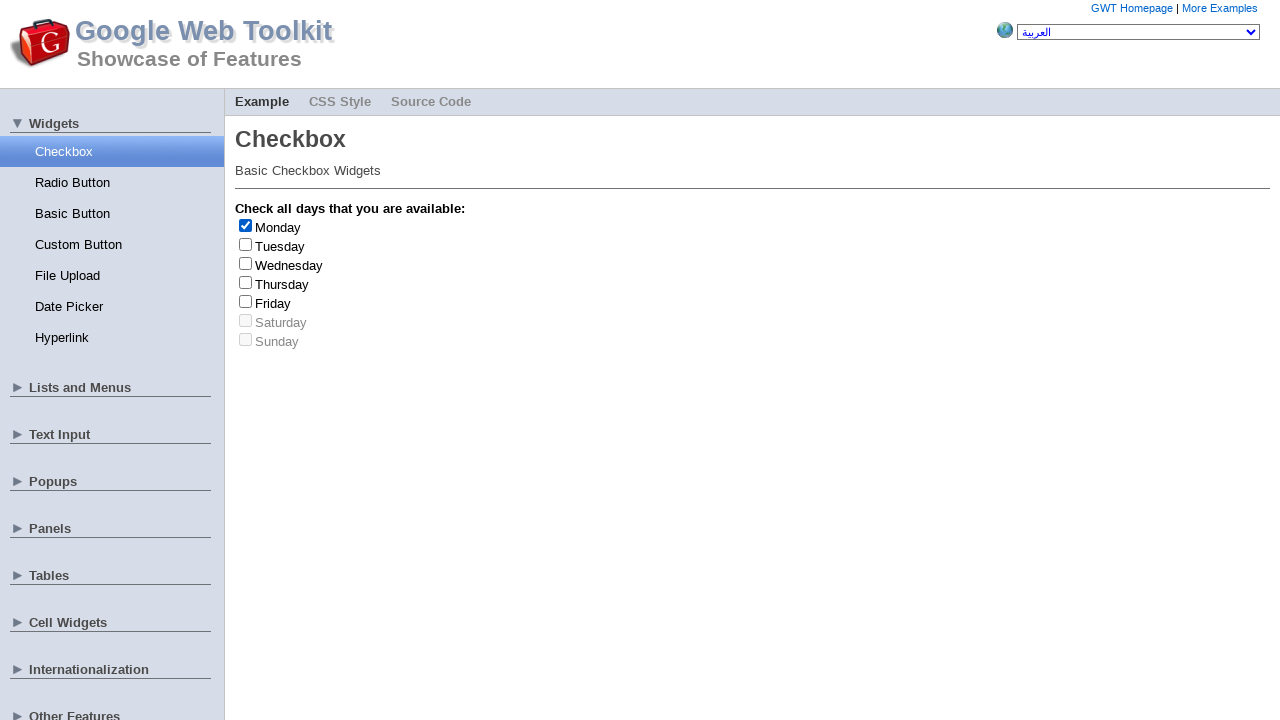

Retrieved day label text: Monday
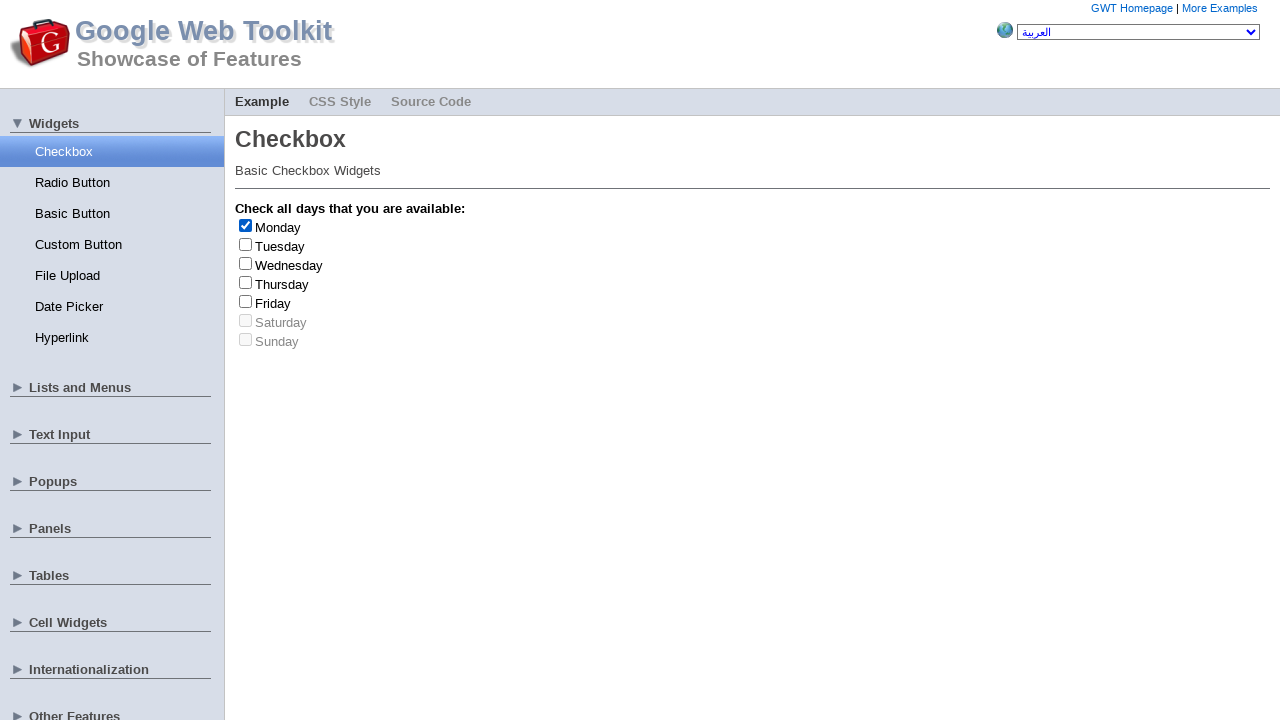

Clicked on day label at index 0 again to toggle checkbox off
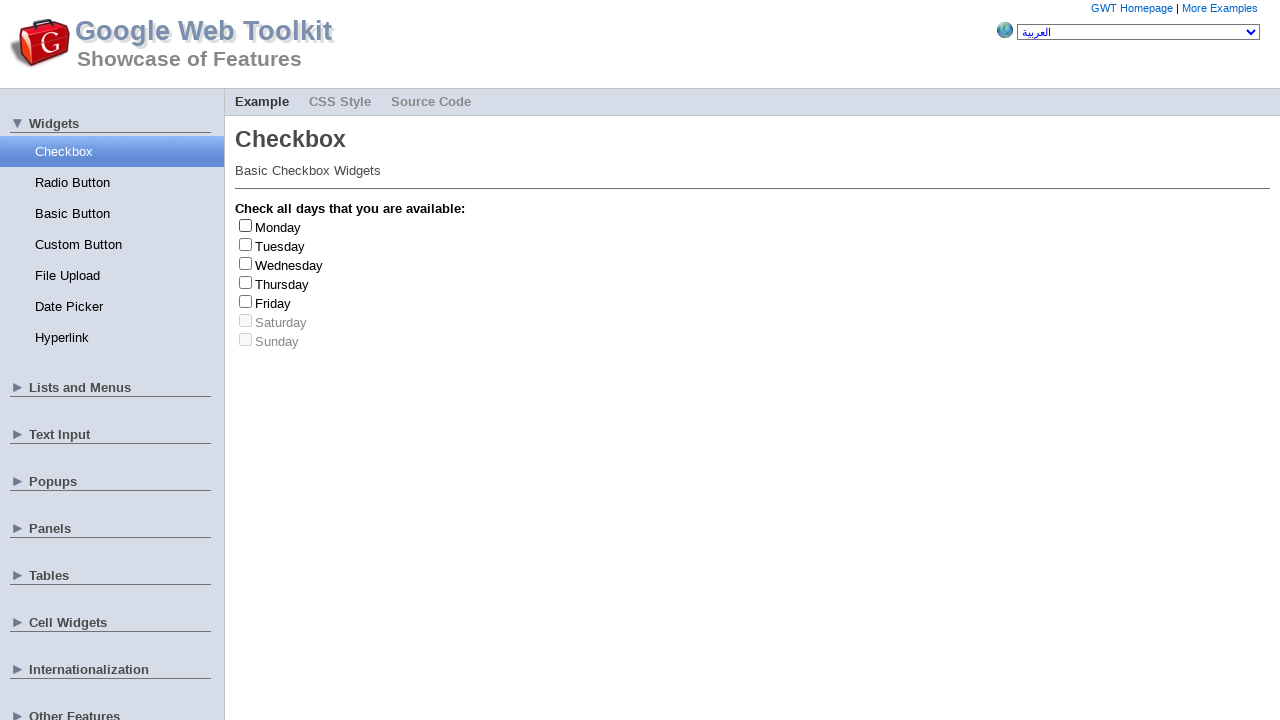

Clicked on day label at index 4 to toggle checkbox
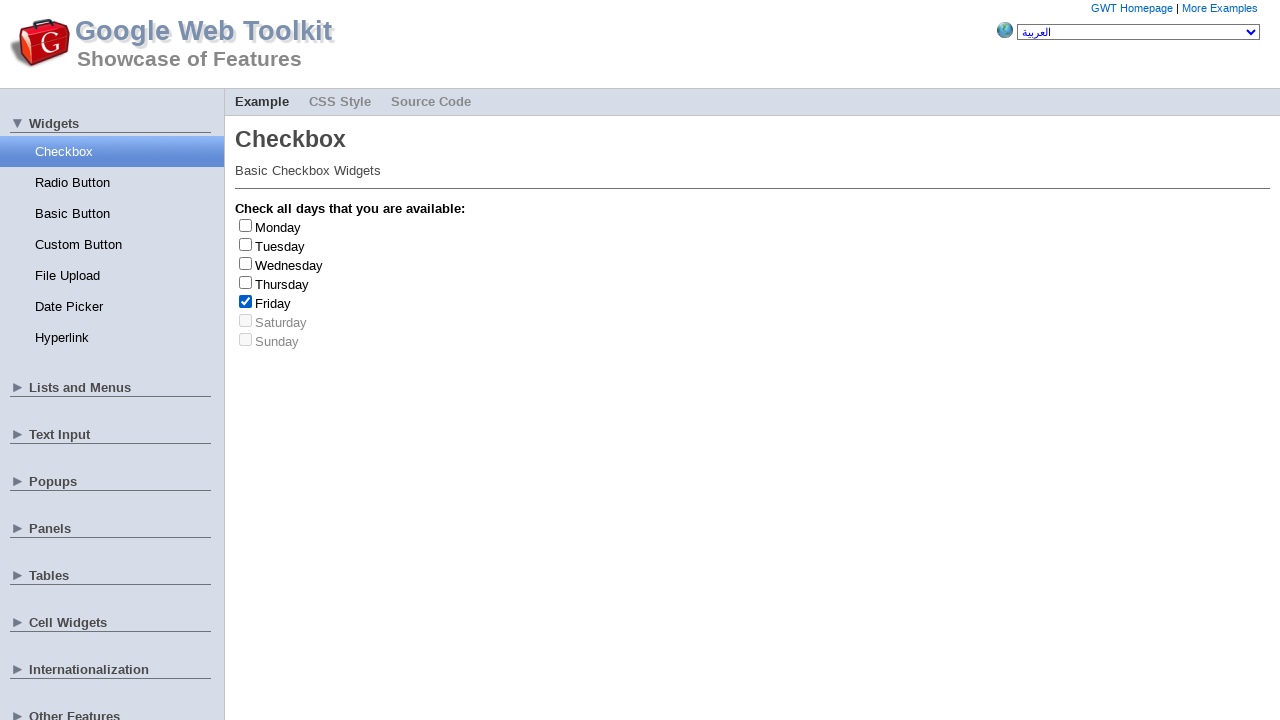

Retrieved day label text: Friday
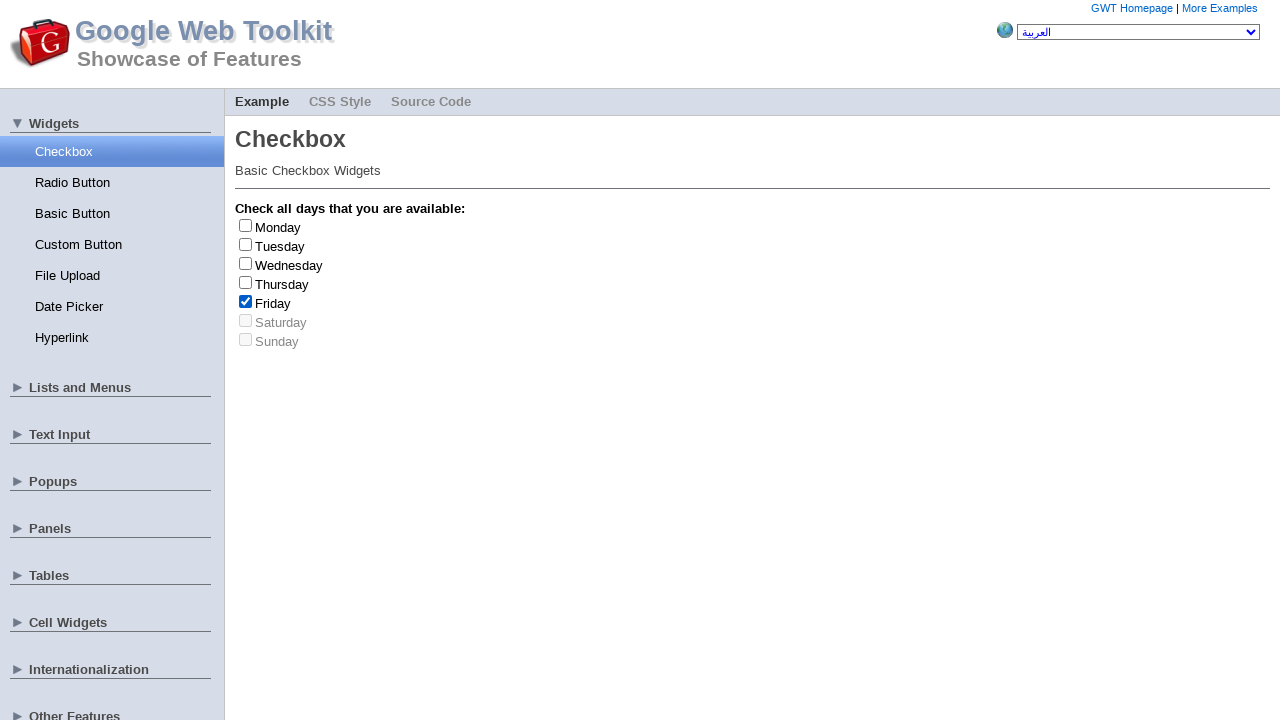

Friday was selected (count: 2/3)
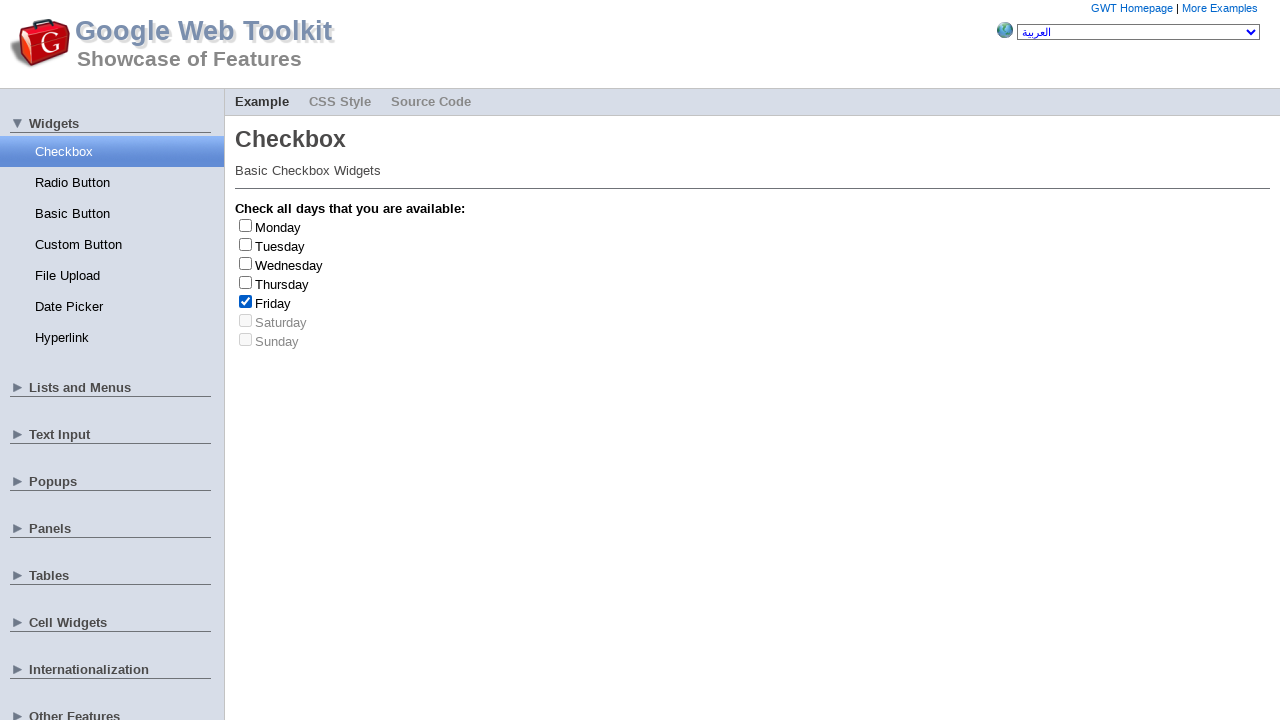

Clicked on day label at index 4 again to toggle checkbox off
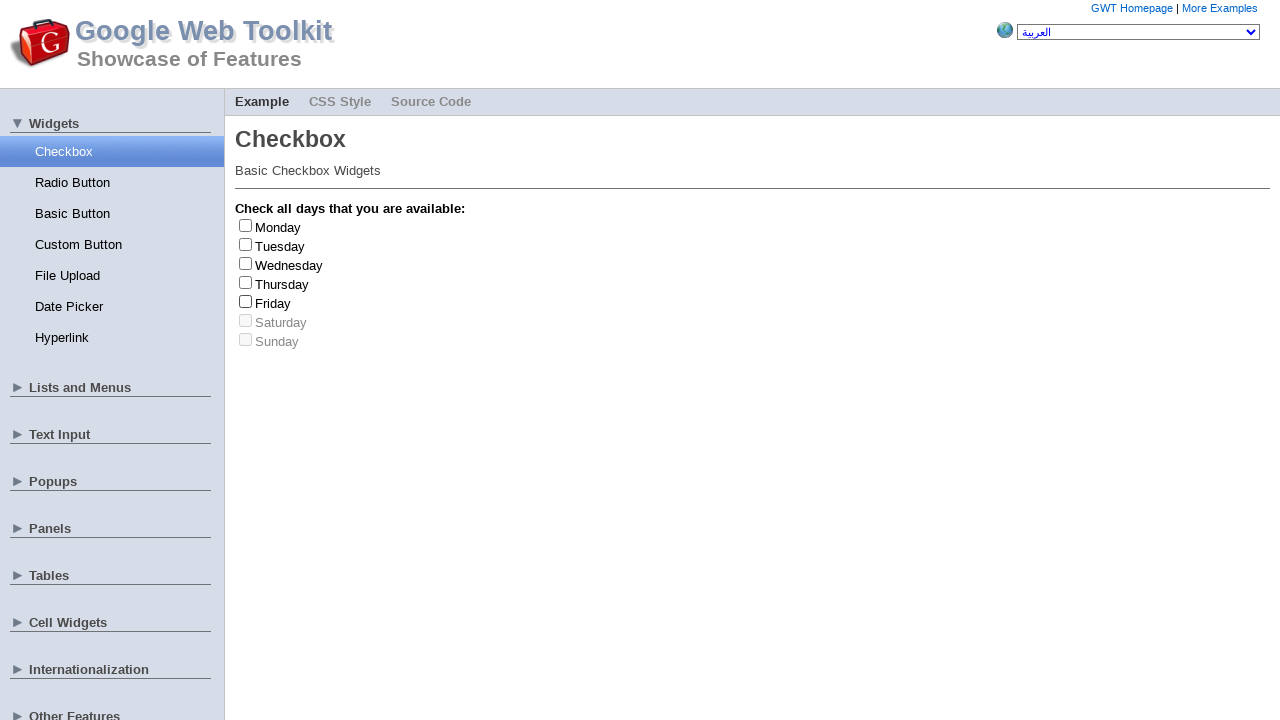

Clicked on day label at index 1 to toggle checkbox
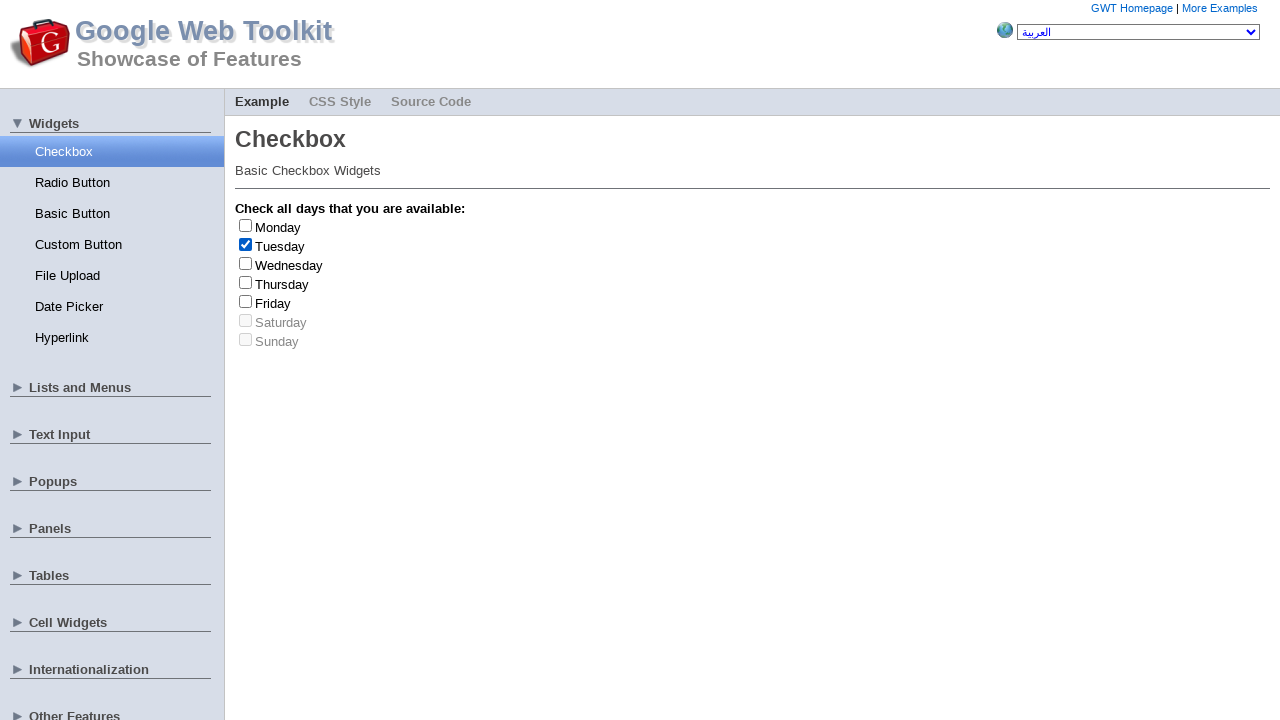

Retrieved day label text: Tuesday
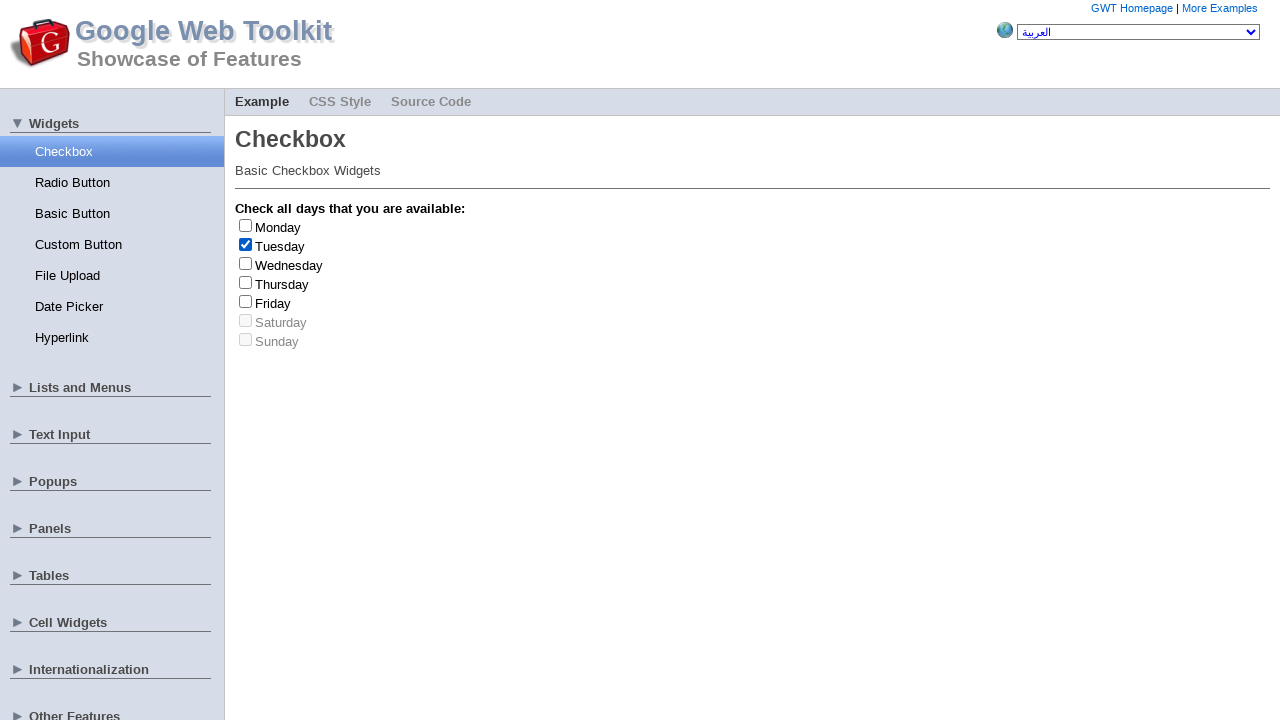

Clicked on day label at index 1 again to toggle checkbox off
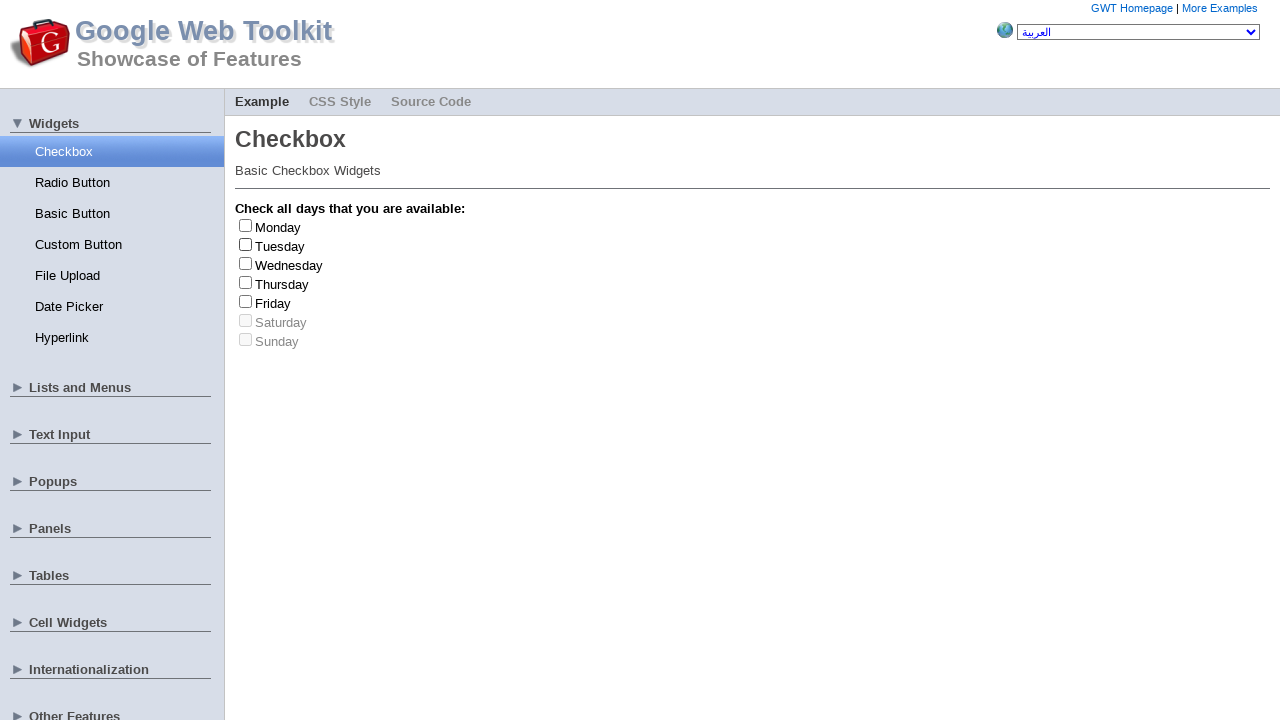

Clicked on day label at index 4 to toggle checkbox
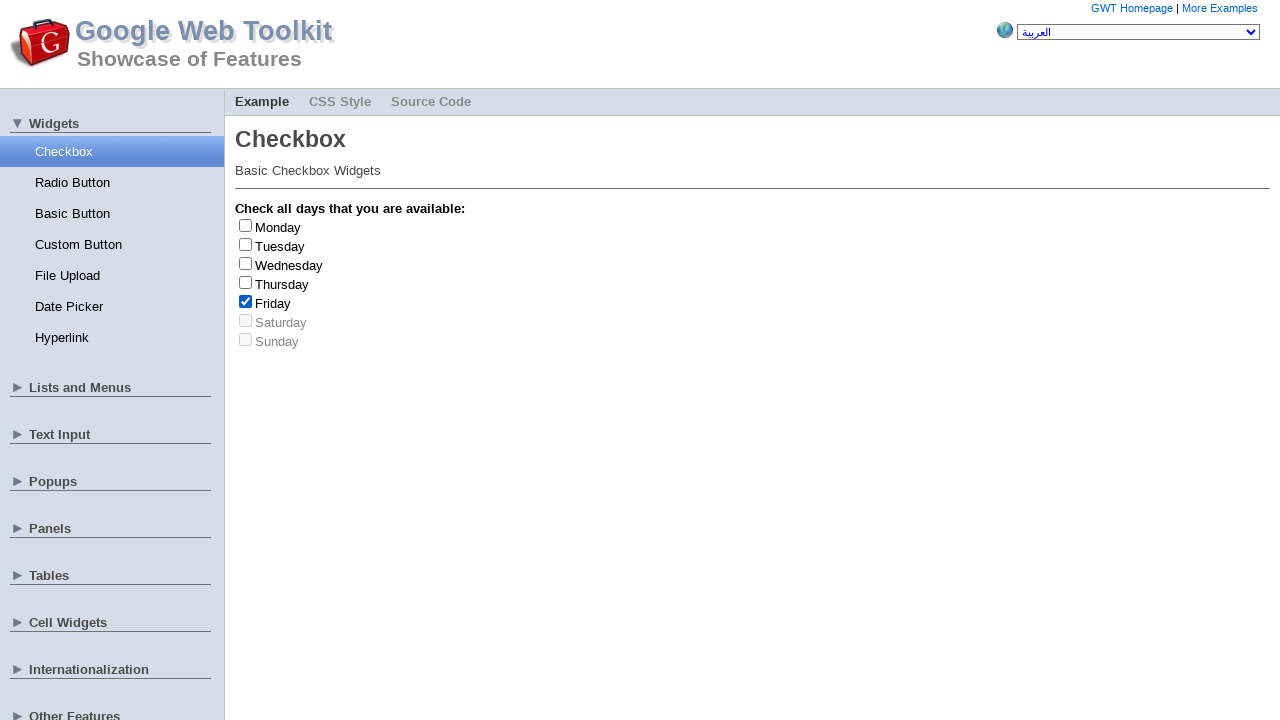

Retrieved day label text: Friday
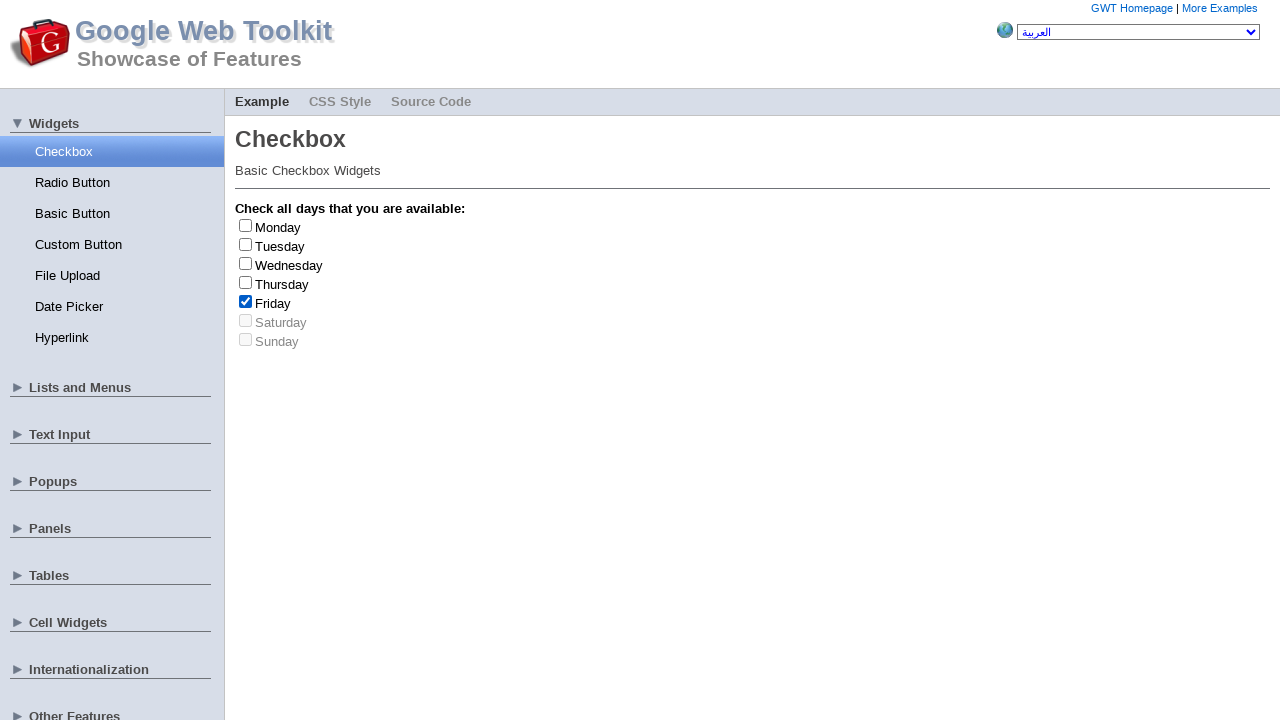

Friday was selected (count: 3/3)
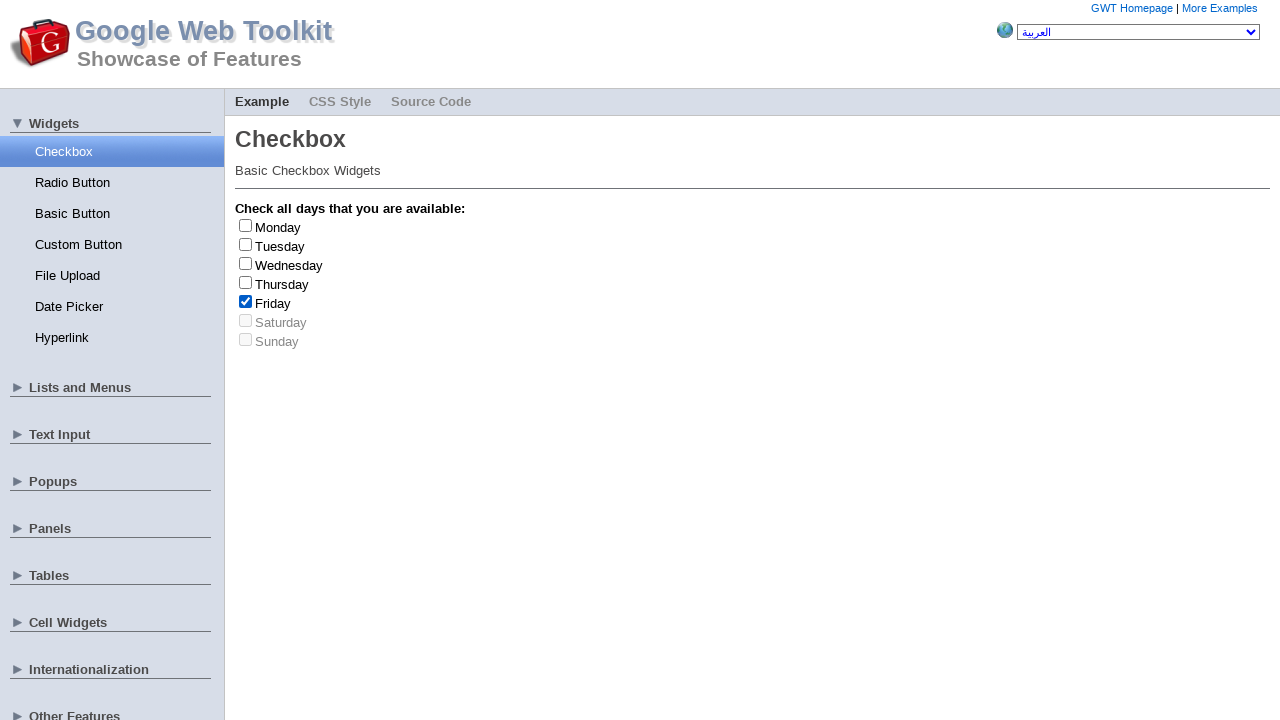

Clicked on day label at index 4 again to toggle checkbox off
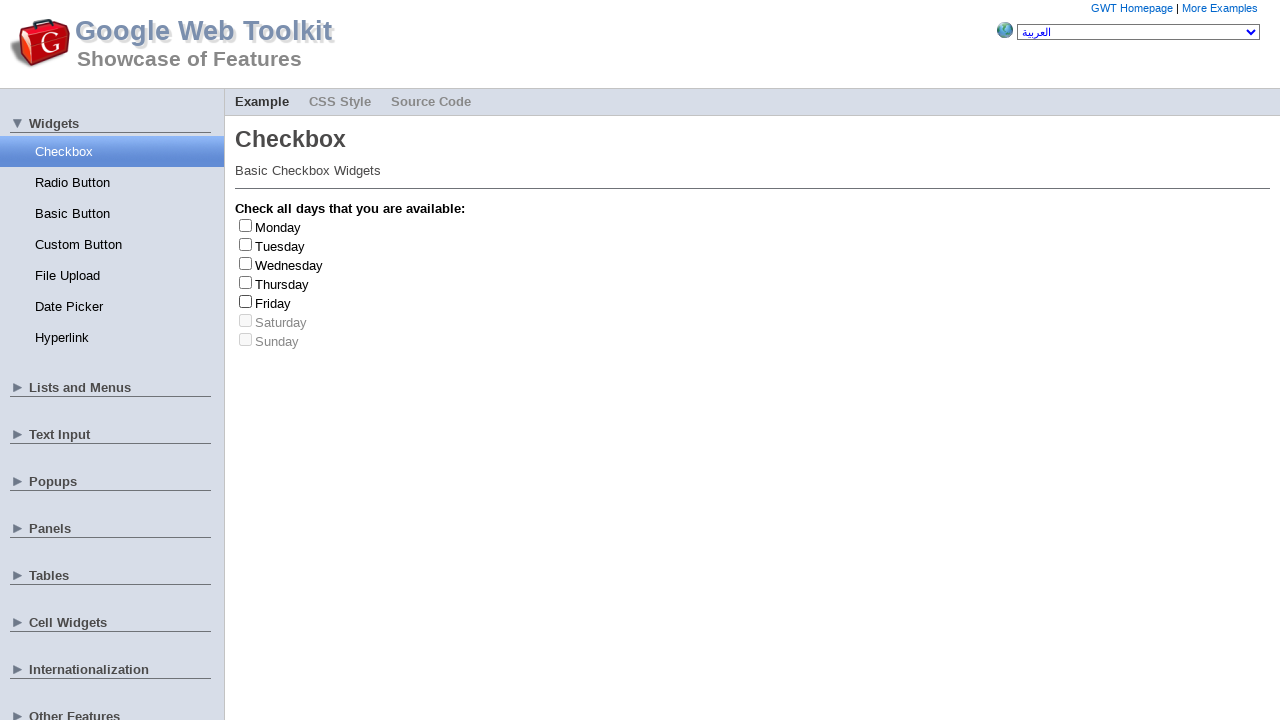

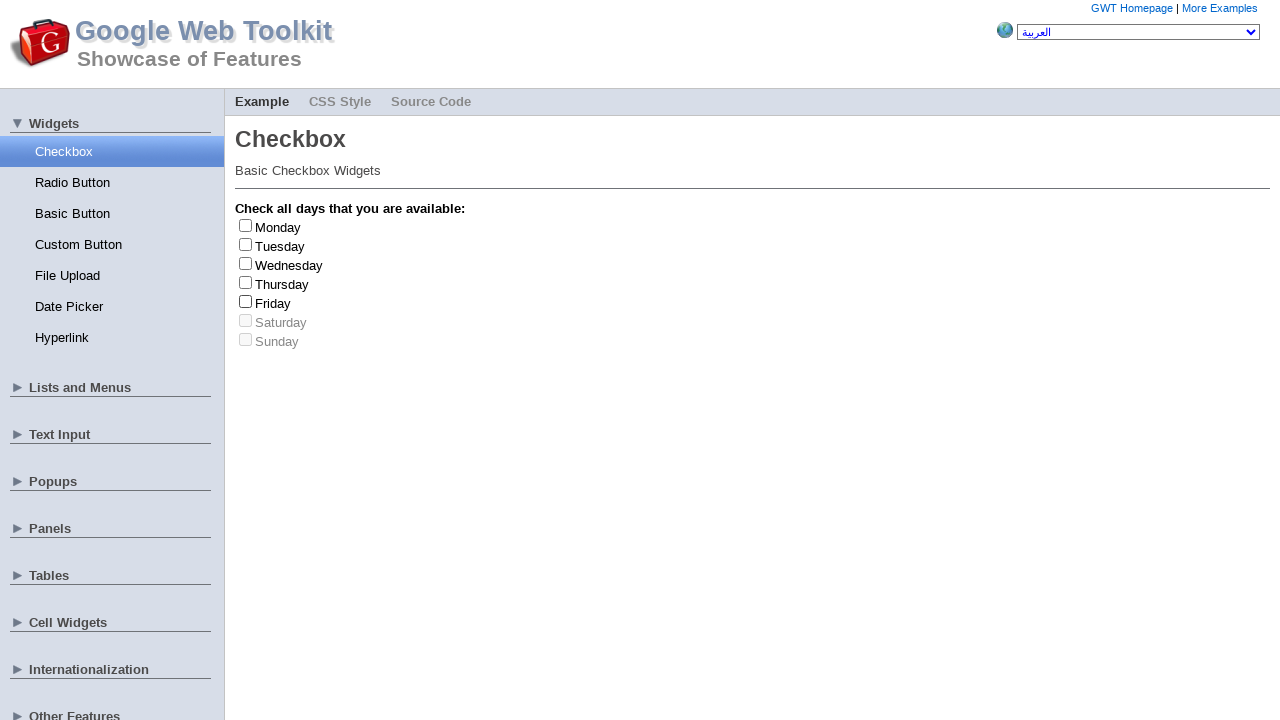